Tests the check() method by navigating to the Checkboxes page and checking an unchecked checkbox

Starting URL: https://practice.cydeo.com/

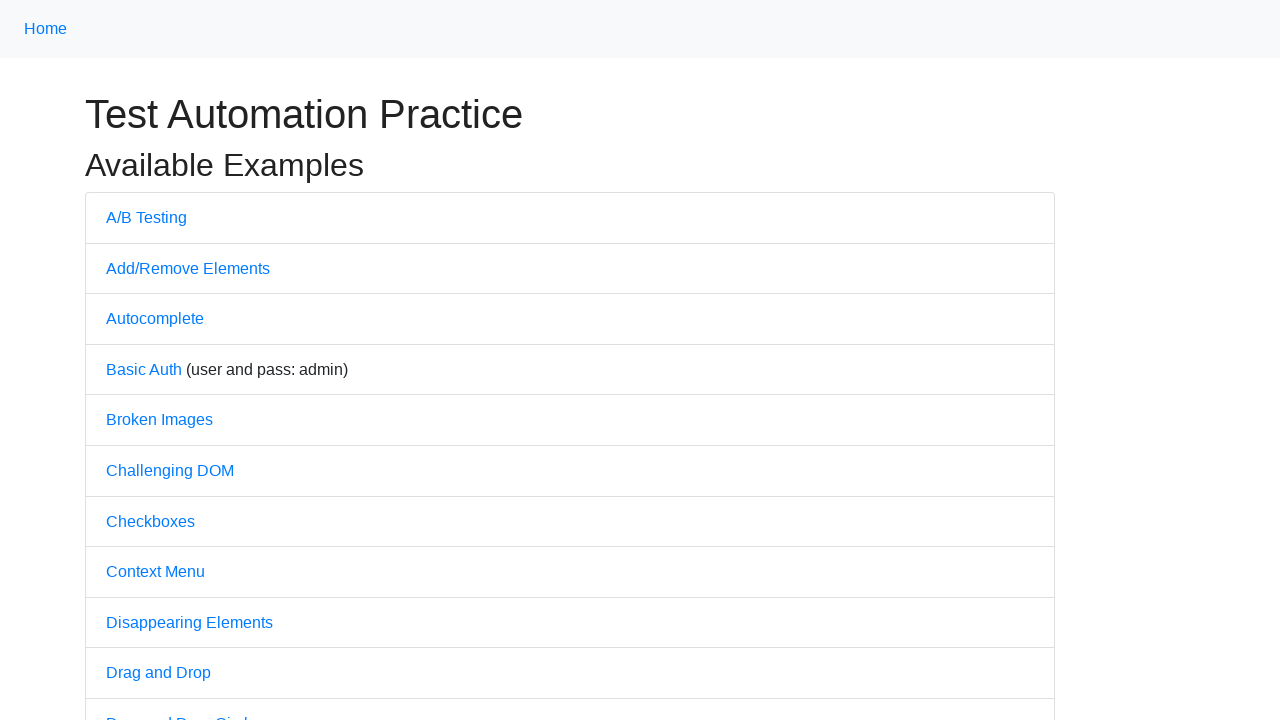

Clicked on Checkboxes link to navigate to the Checkboxes page at (150, 521) on text='Checkboxes'
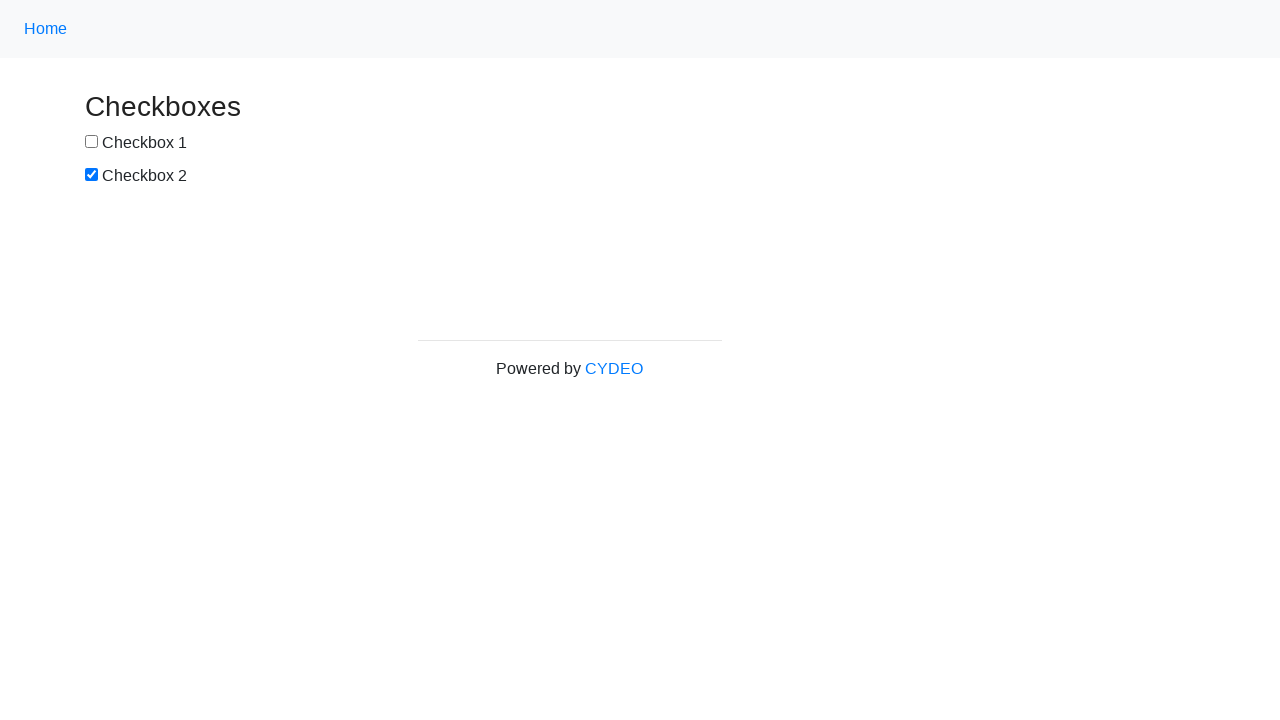

Checked the first unchecked checkbox using check() method at (92, 142) on #box1
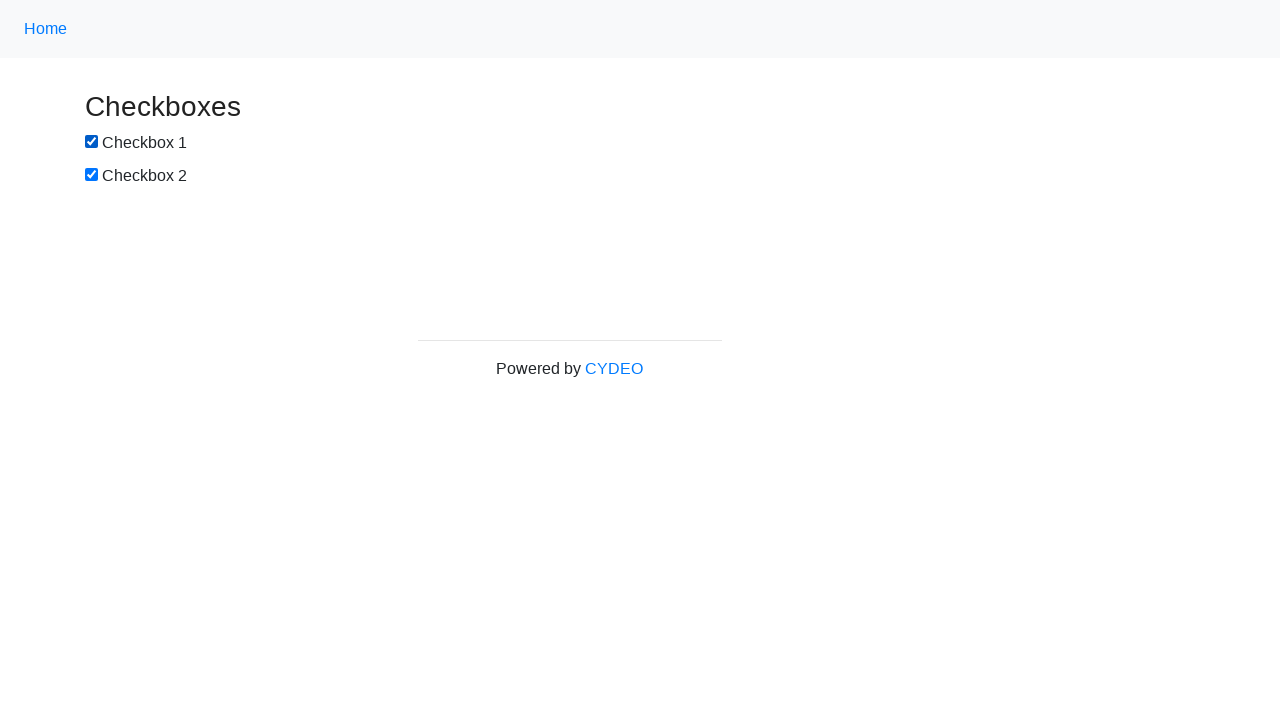

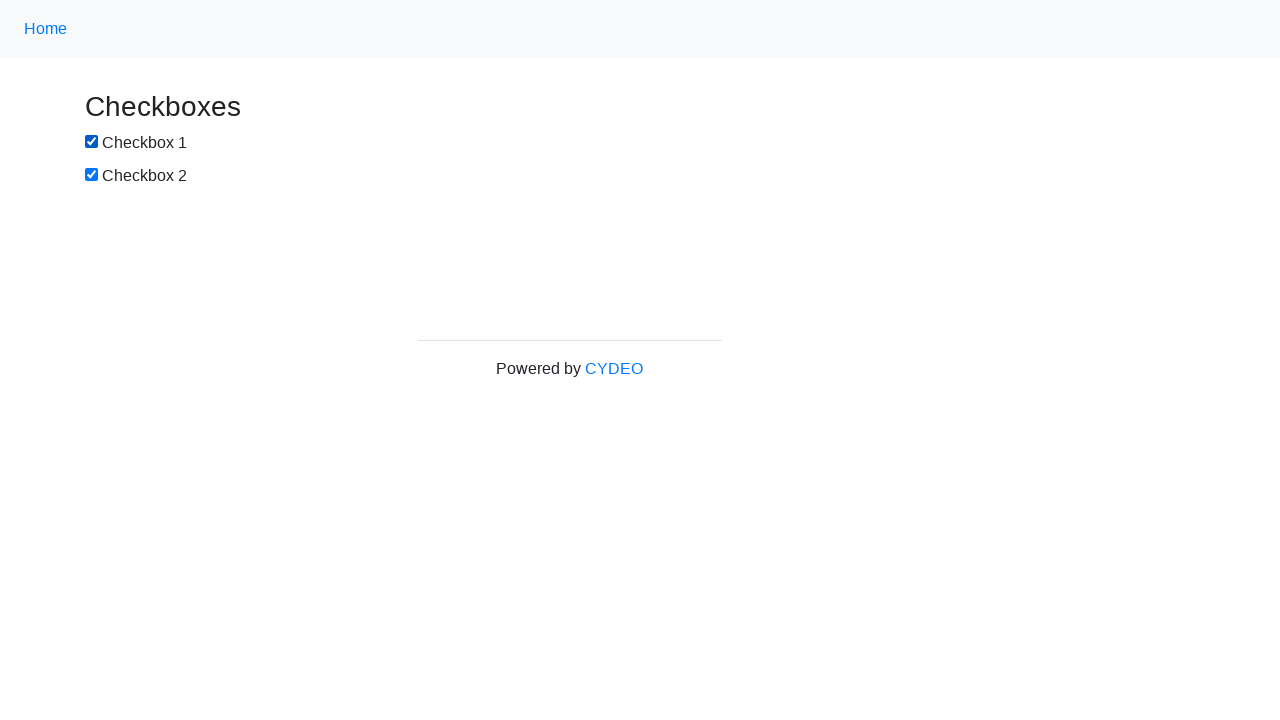